Tests that entered text is trimmed when saving edits

Starting URL: https://demo.playwright.dev/todomvc

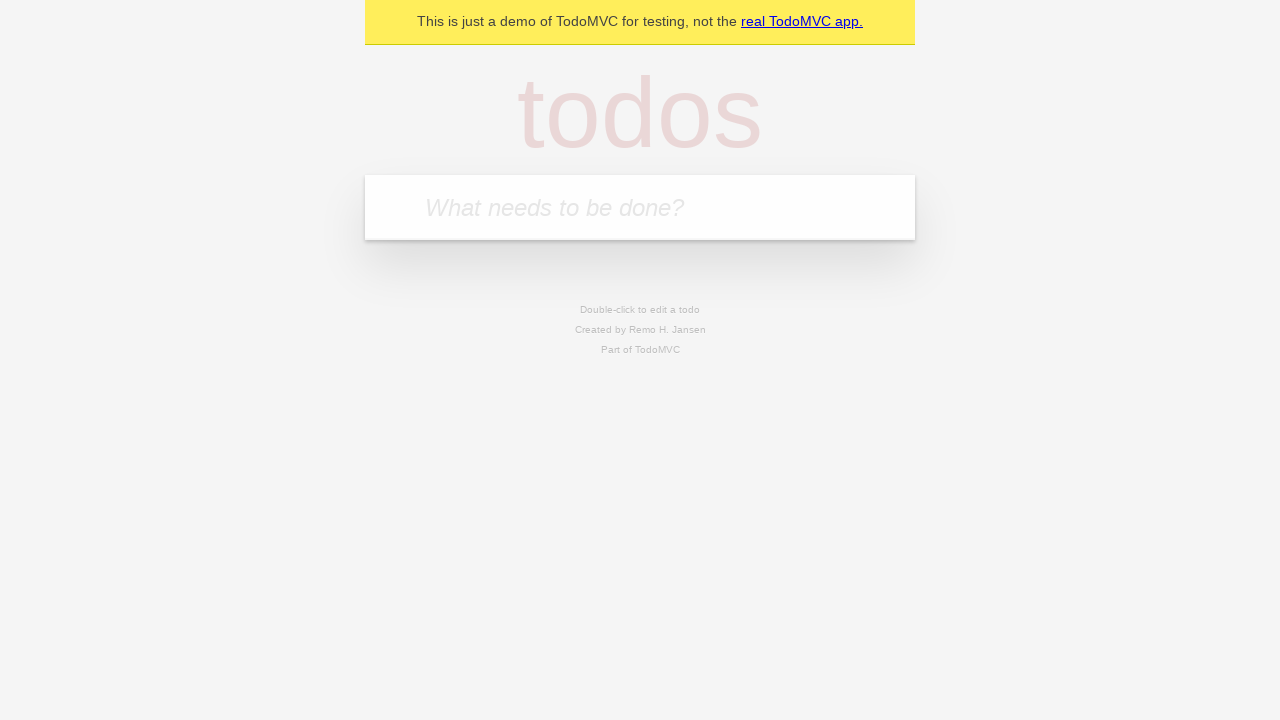

Filled todo input with 'buy some cheese' on internal:attr=[placeholder="What needs to be done?"i]
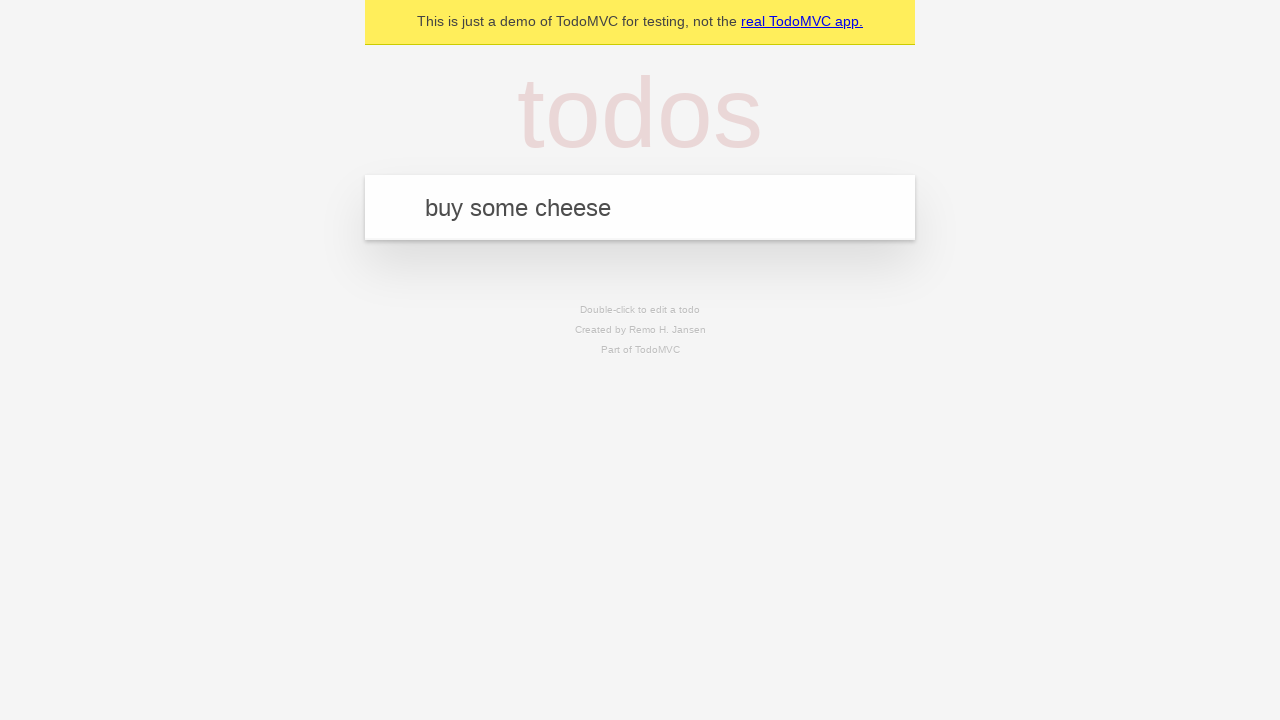

Pressed Enter to create first todo on internal:attr=[placeholder="What needs to be done?"i]
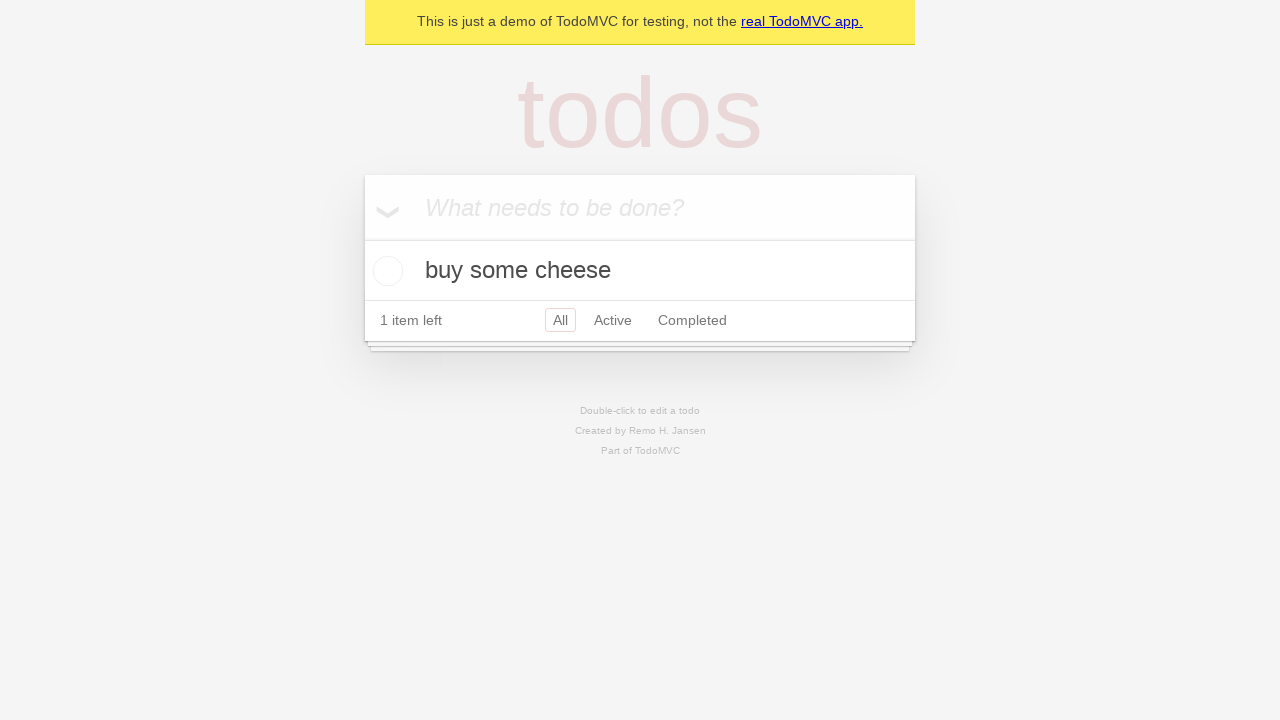

Filled todo input with 'feed the cat' on internal:attr=[placeholder="What needs to be done?"i]
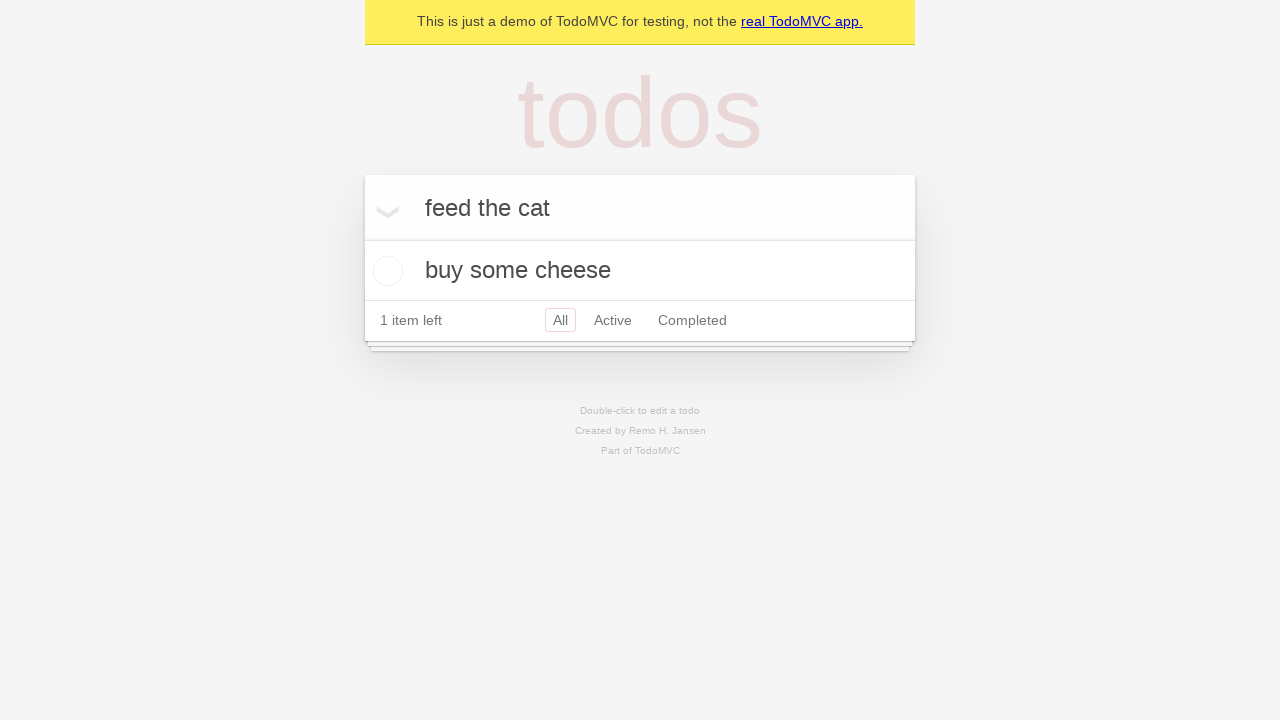

Pressed Enter to create second todo on internal:attr=[placeholder="What needs to be done?"i]
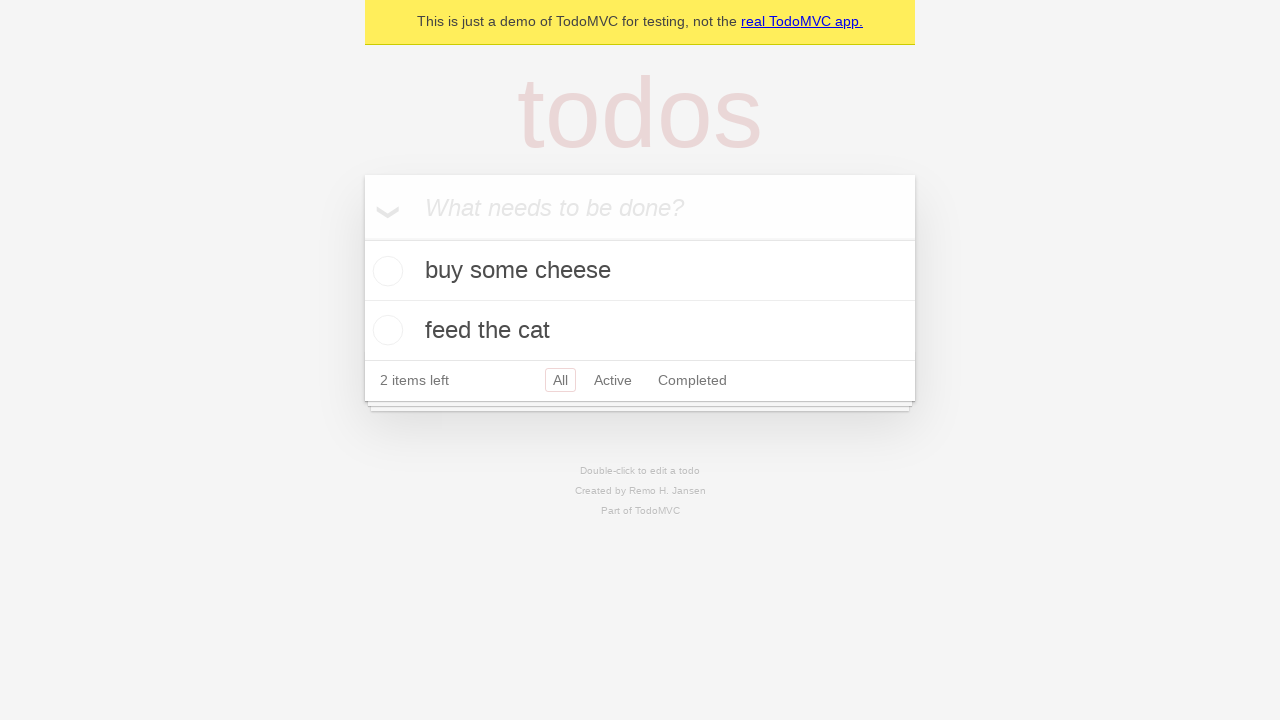

Filled todo input with 'book a doctors appointment' on internal:attr=[placeholder="What needs to be done?"i]
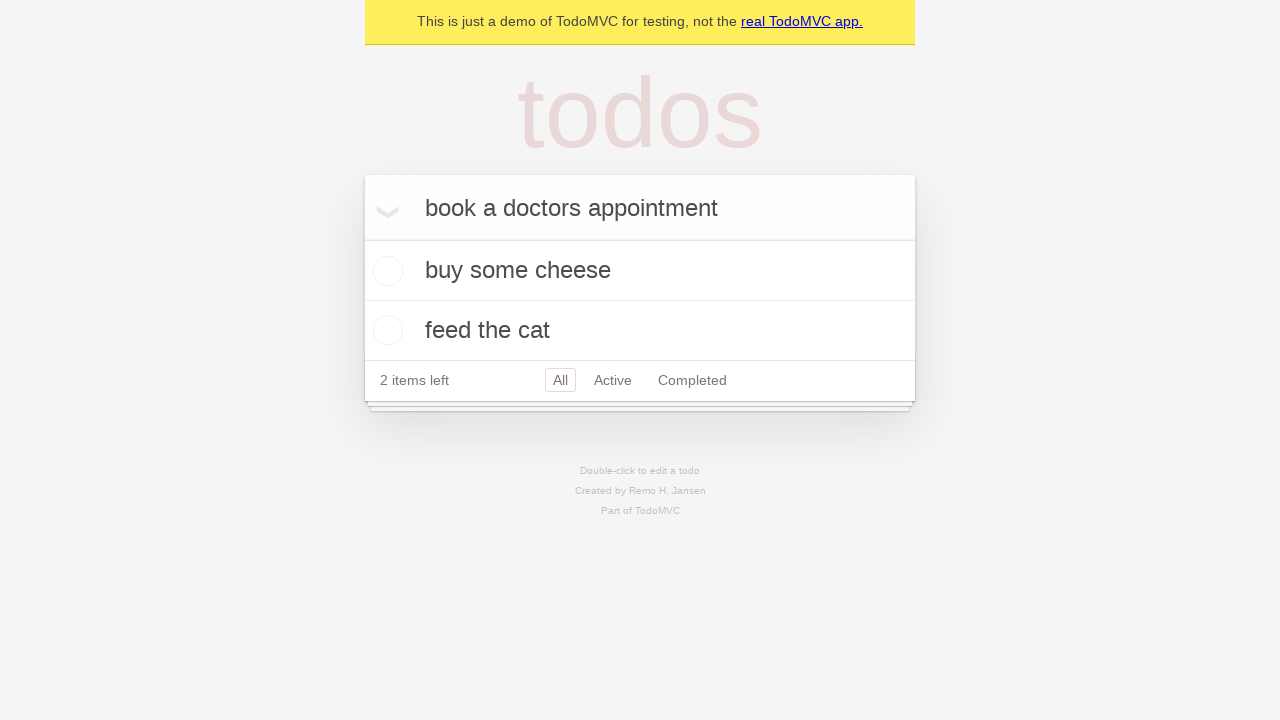

Pressed Enter to create third todo on internal:attr=[placeholder="What needs to be done?"i]
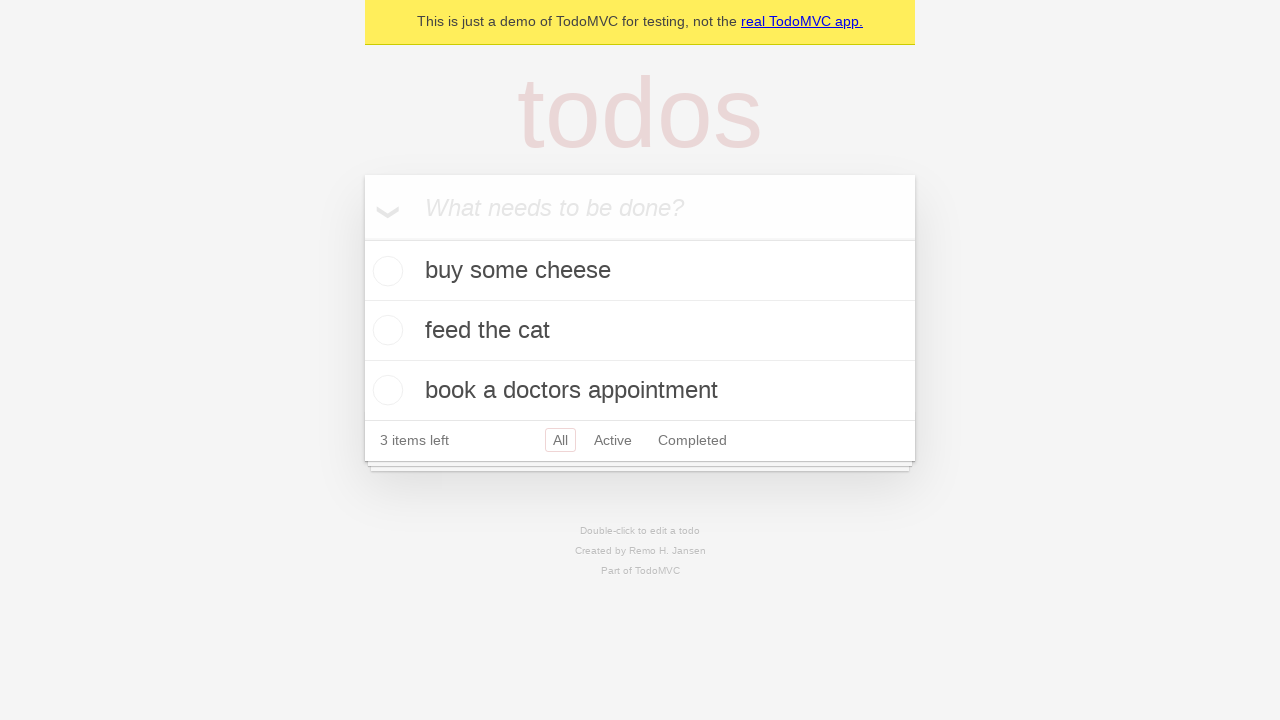

Double-clicked second todo to enter edit mode at (640, 331) on internal:testid=[data-testid="todo-item"s] >> nth=1
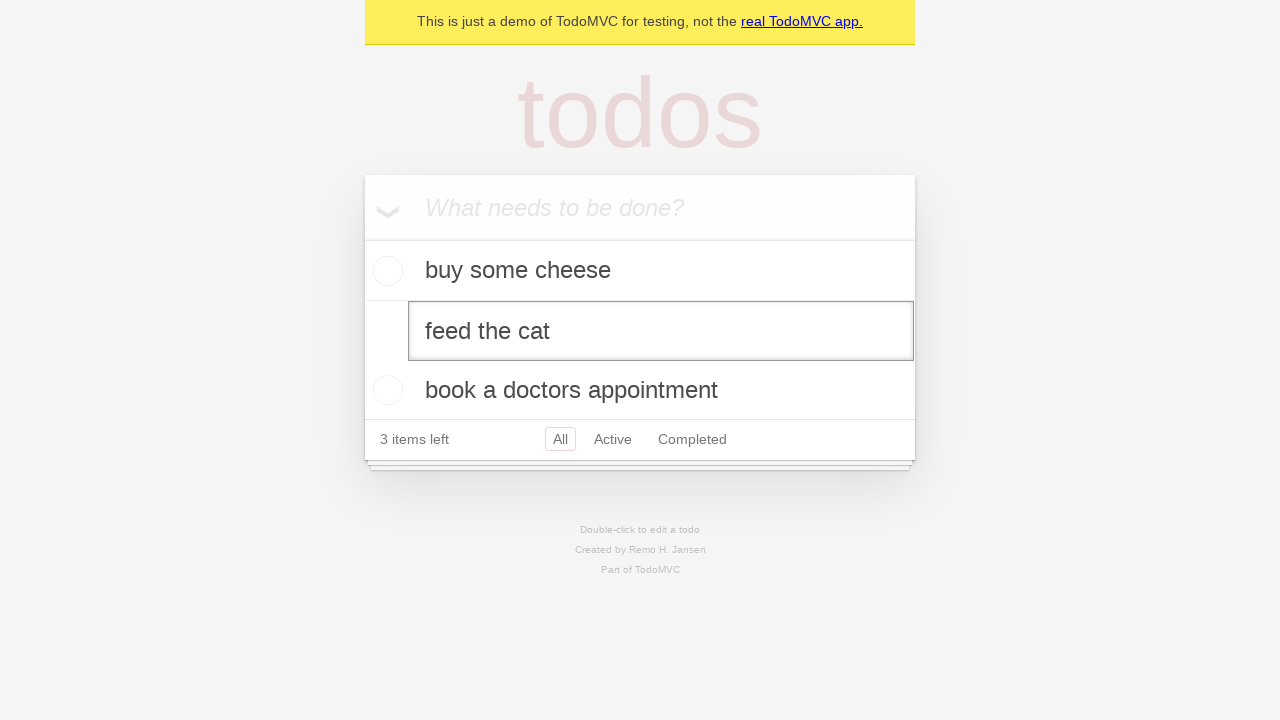

Filled edit field with text containing leading and trailing whitespace on internal:testid=[data-testid="todo-item"s] >> nth=1 >> internal:role=textbox[nam
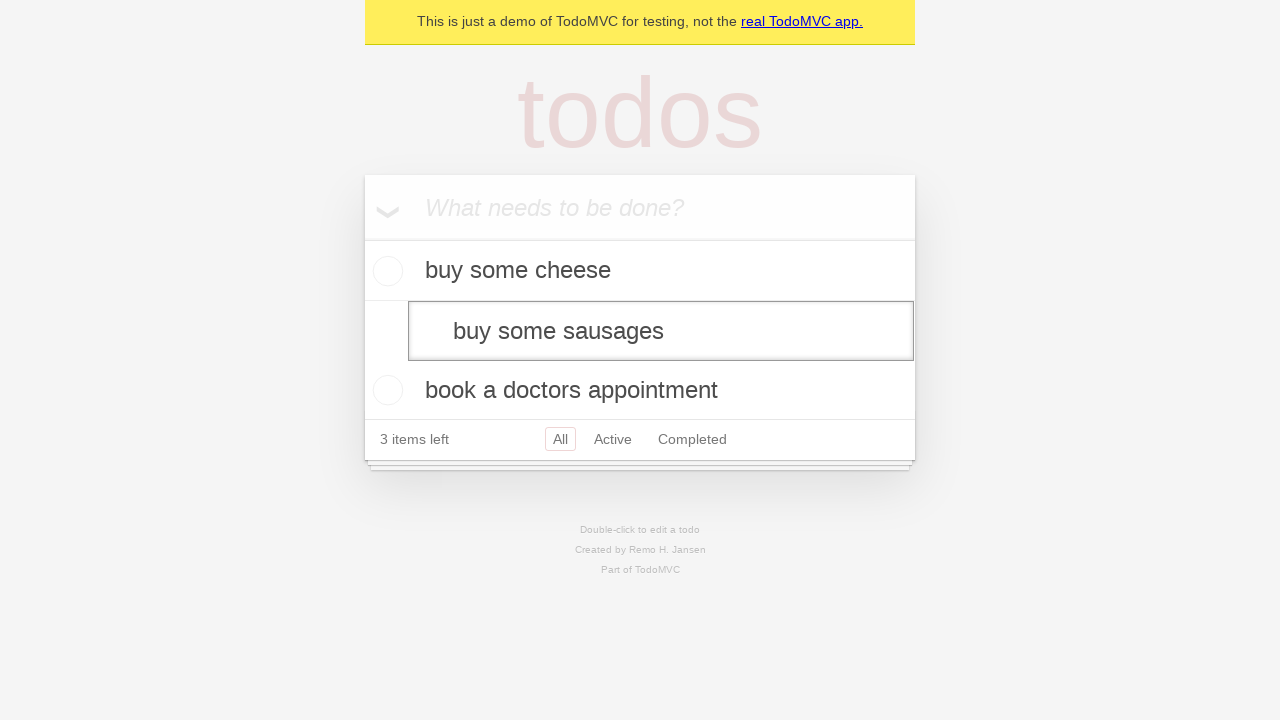

Pressed Enter to save edited todo with whitespace trimming on internal:testid=[data-testid="todo-item"s] >> nth=1 >> internal:role=textbox[nam
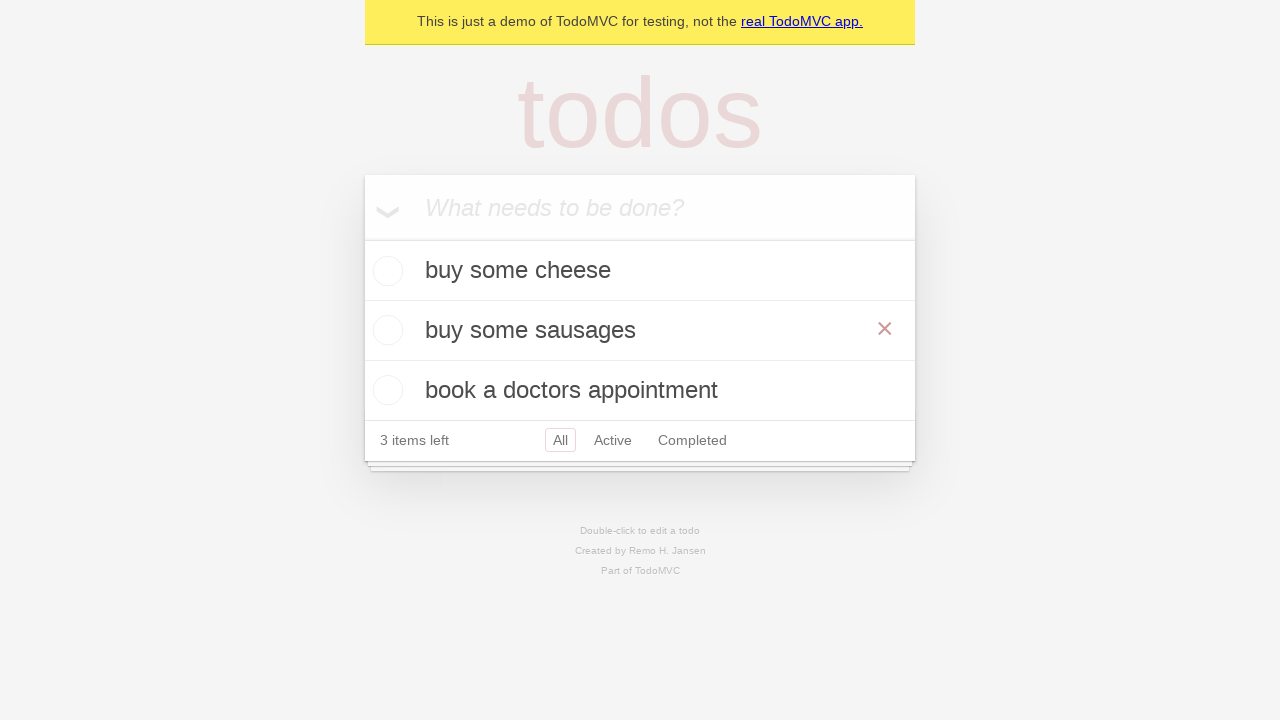

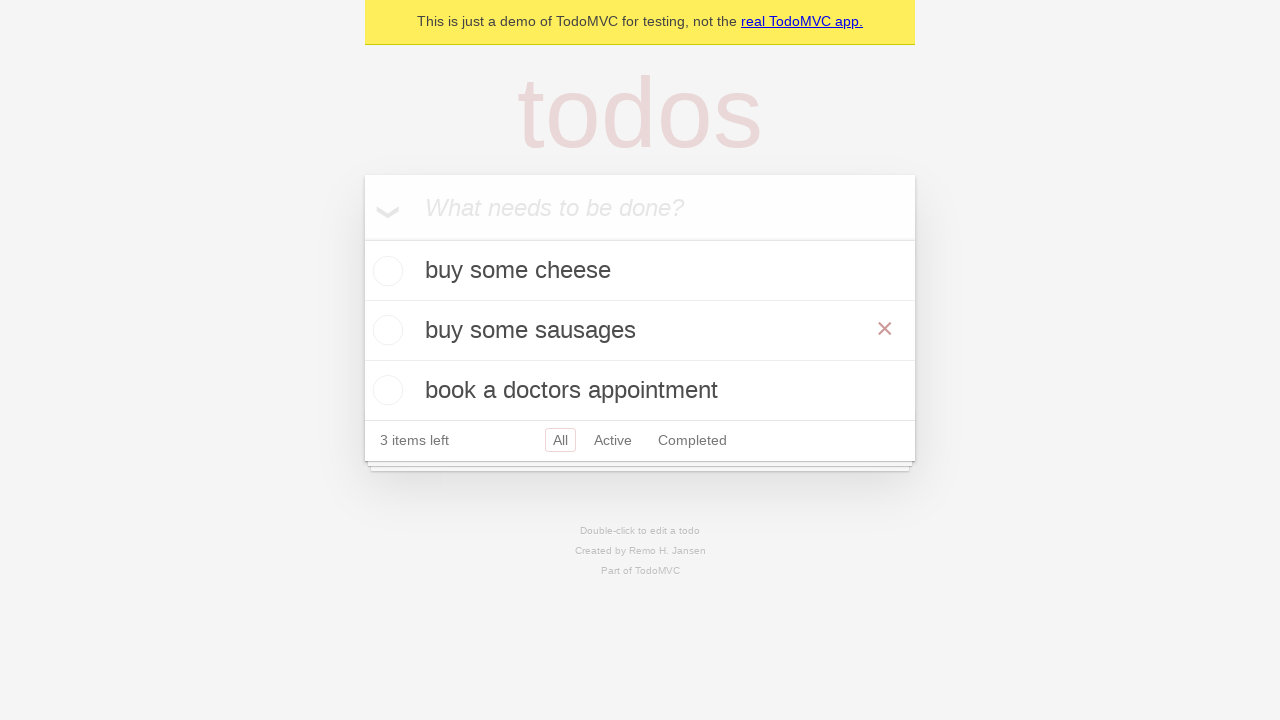